Tests user registration flow by navigating to registration page and filling out all required form fields including personal information and account details

Starting URL: https://parabank.parasoft.com/parabank/index.htm

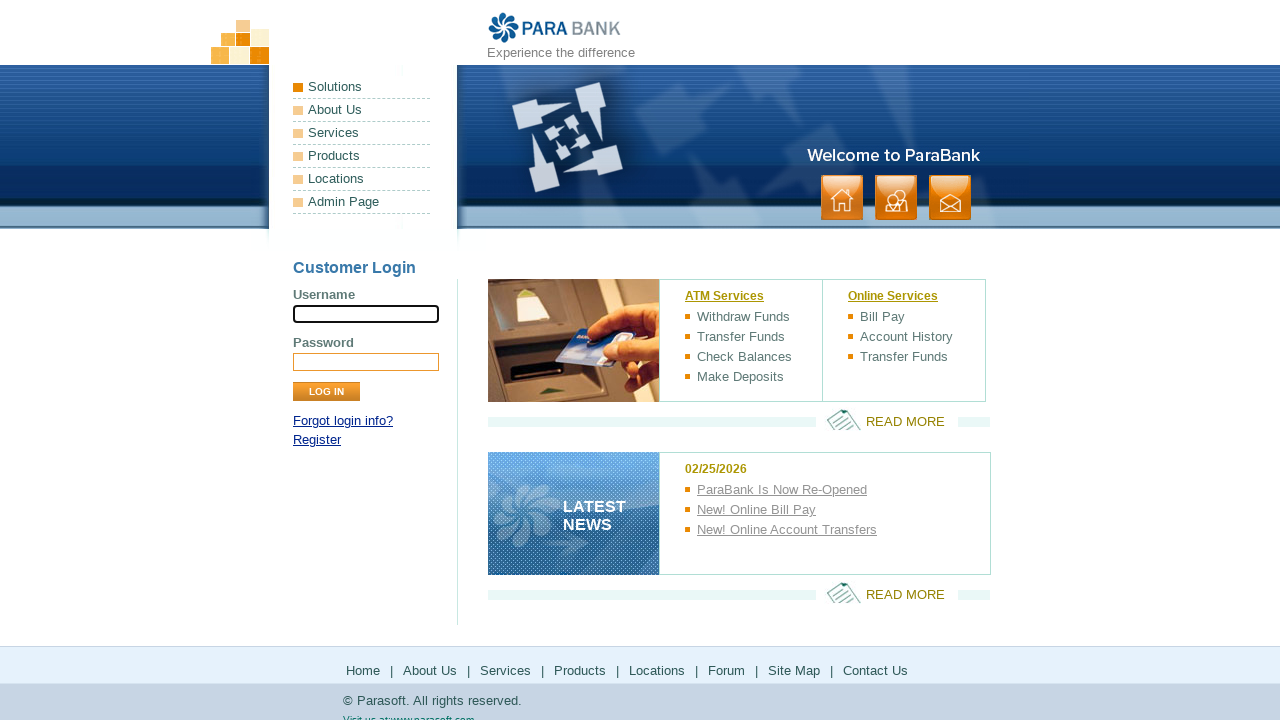

Clicked Register link to navigate to registration page at (317, 440) on xpath=//a[normalize-space()='Register']
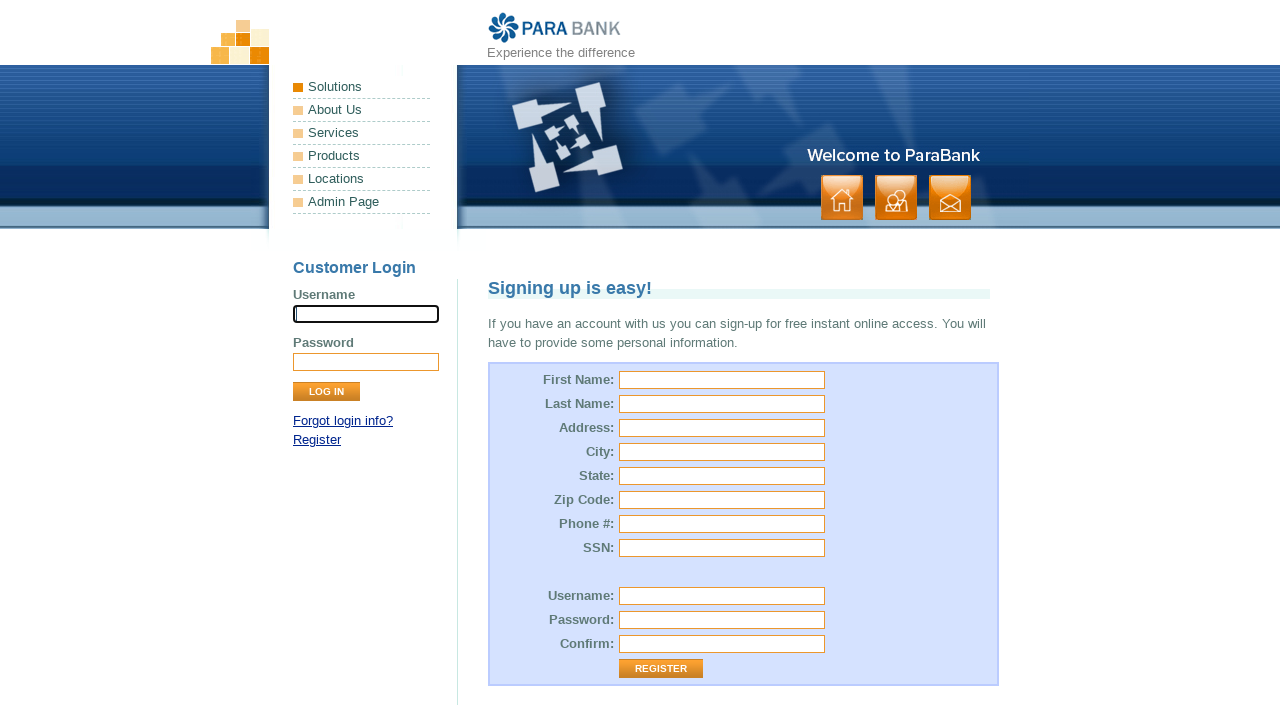

Registration form loaded and first name field is visible
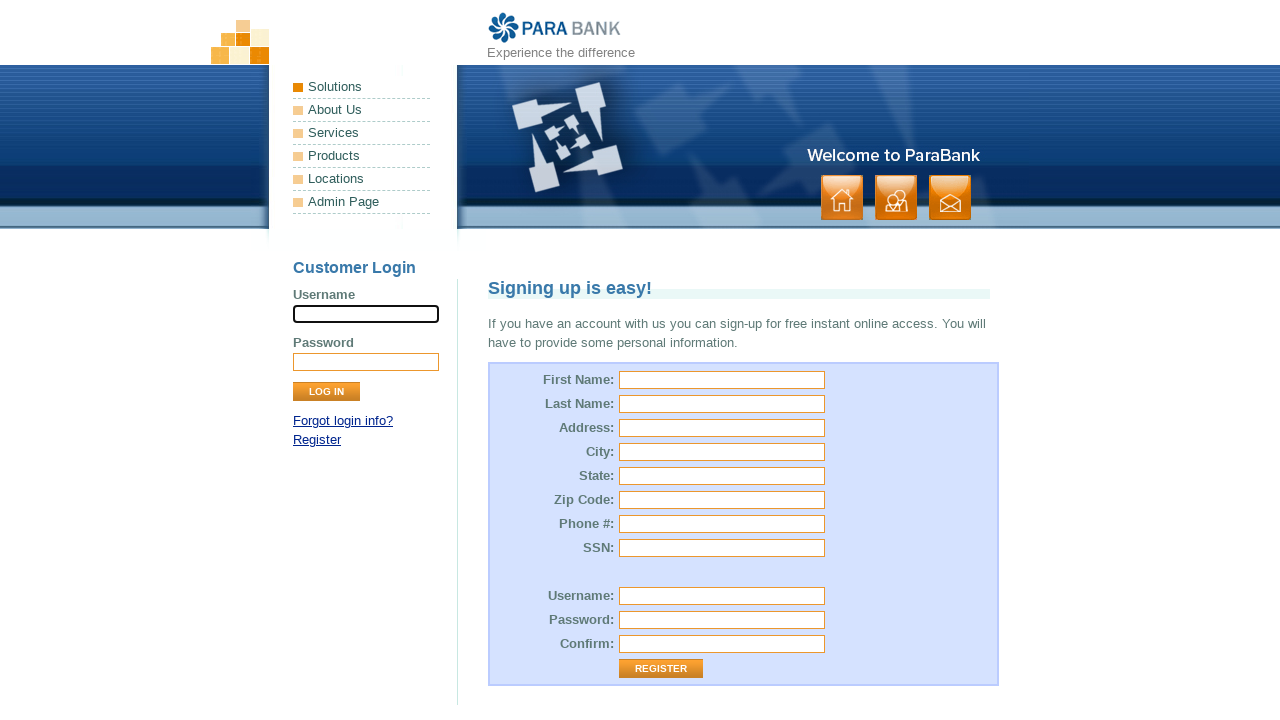

Filled in first name: Vihaan on input[name='customer.firstName']
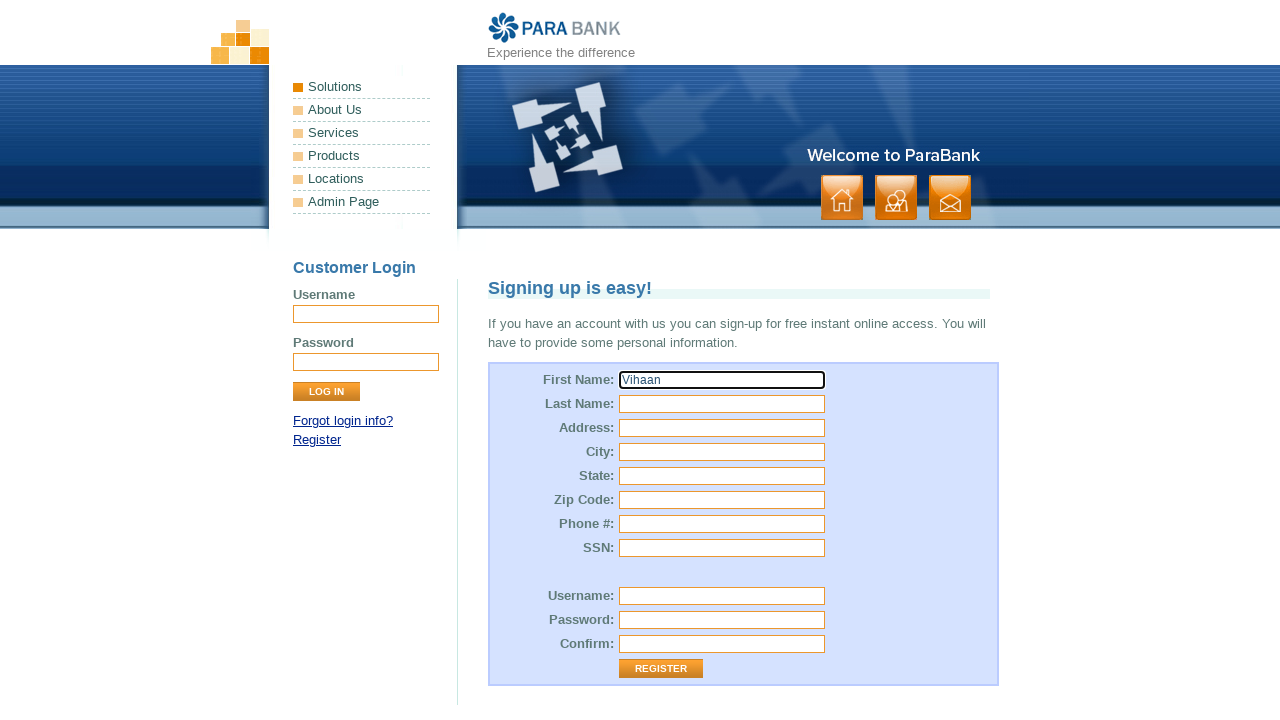

Filled in last name: Merugu on input[name='customer.lastName']
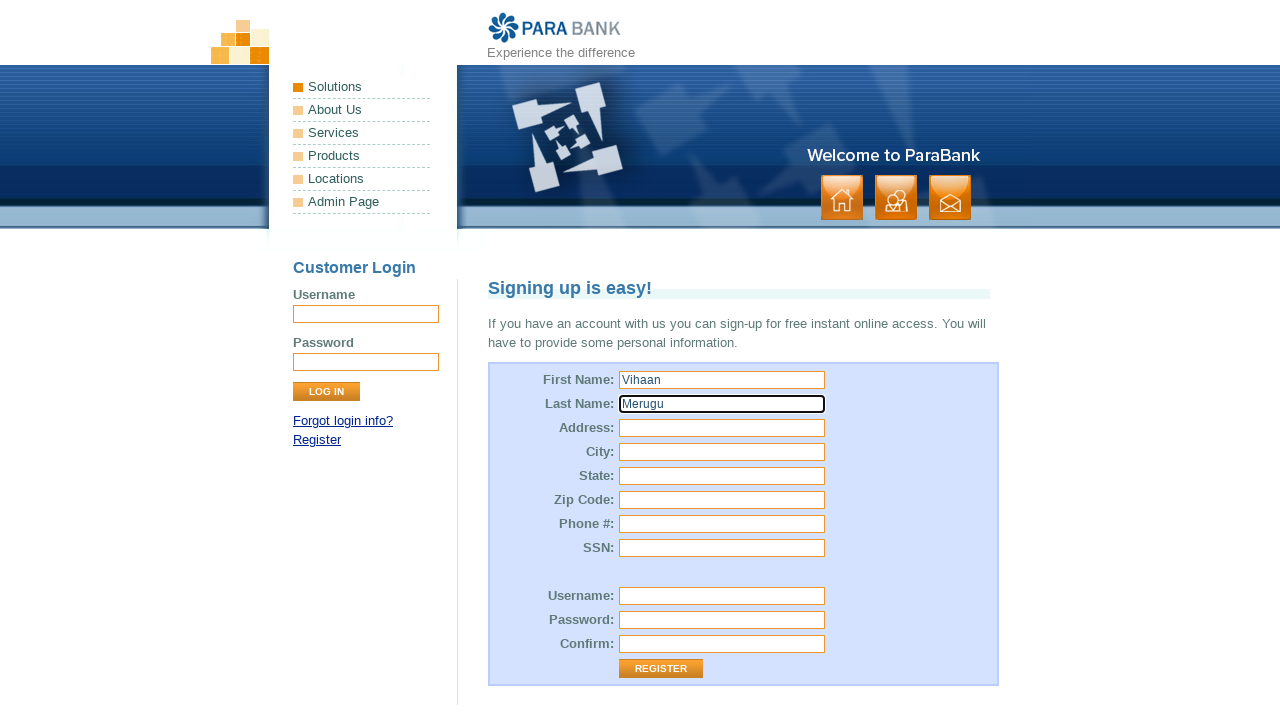

Filled in address: Hethrington Road on body > div:nth-child(1) > div:nth-child(3) > div:nth-child(2) > form:nth-child(3
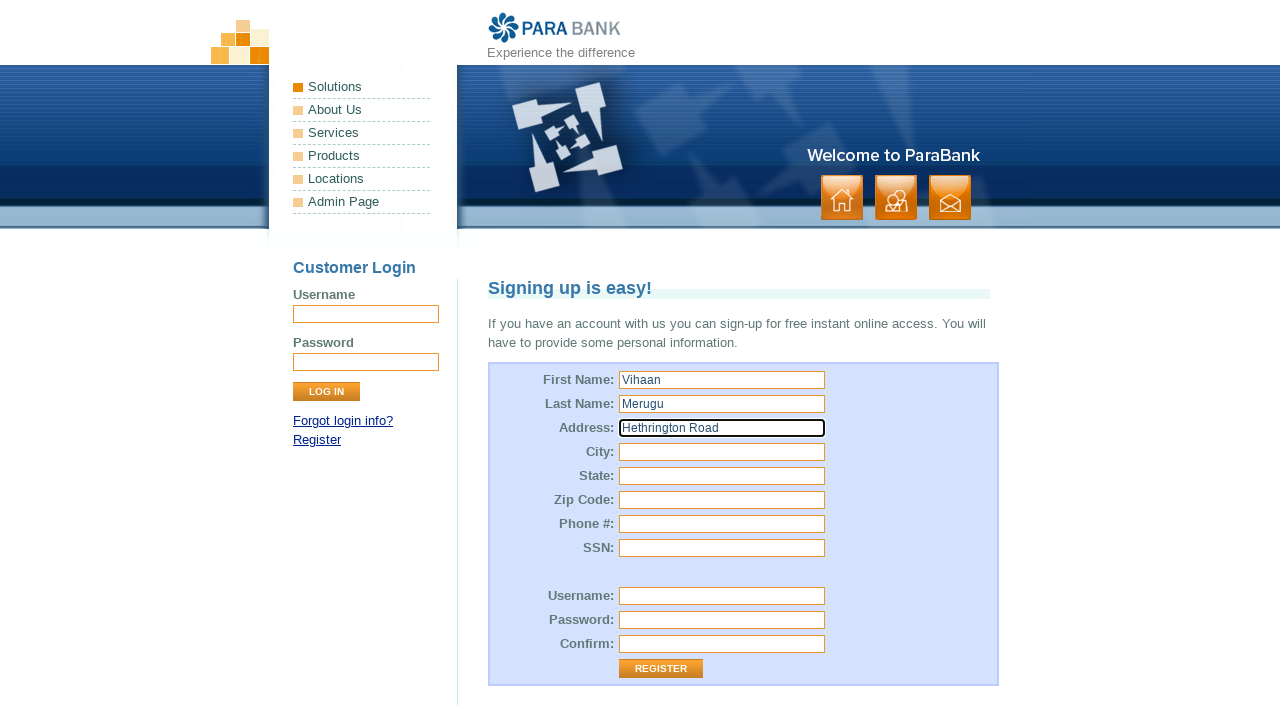

Filled in city: Ranui on //input[@id='customer.address.city']
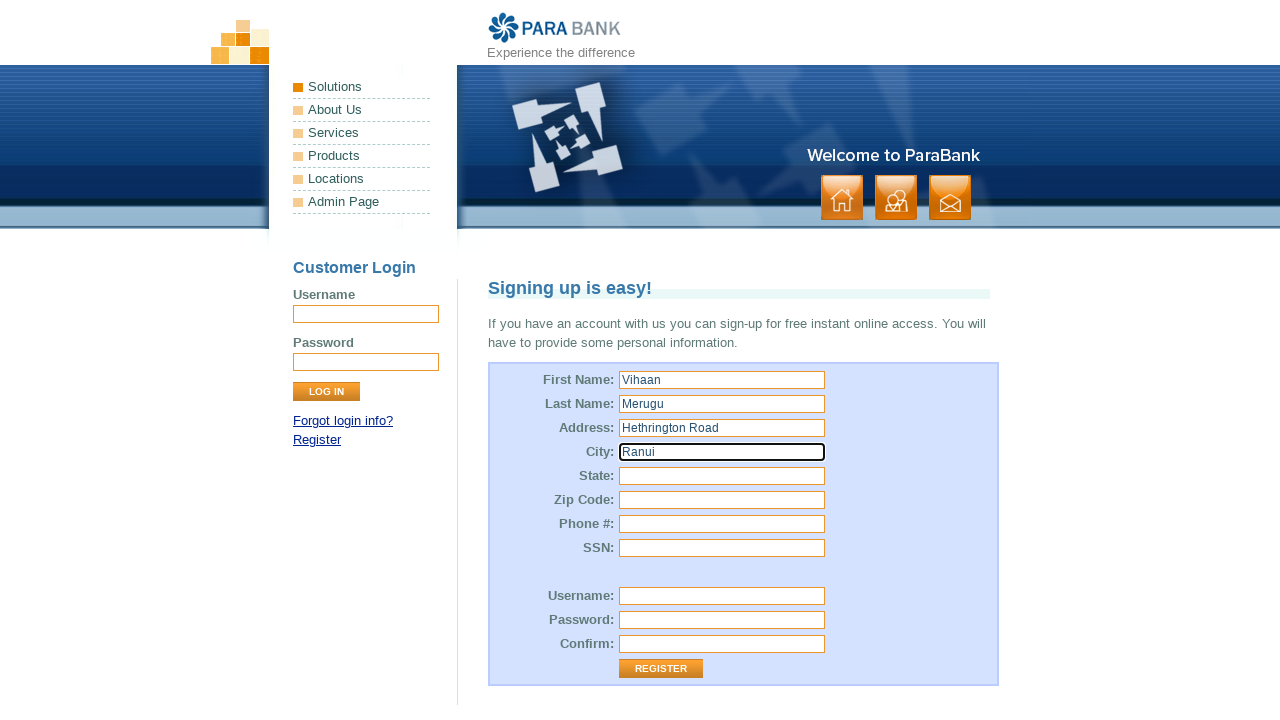

Filled in state: Auckland on //input[@id='customer.address.state']
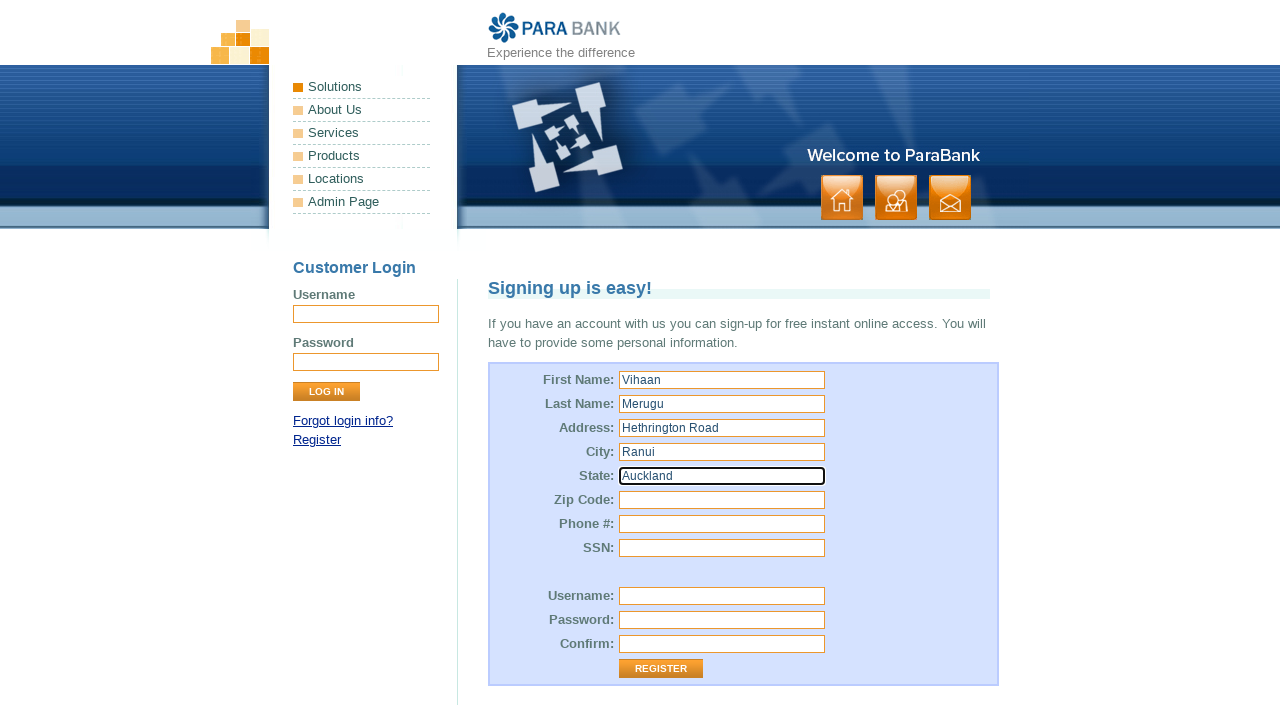

Filled in zip code: N1213 on #customer\.address\.zipCode
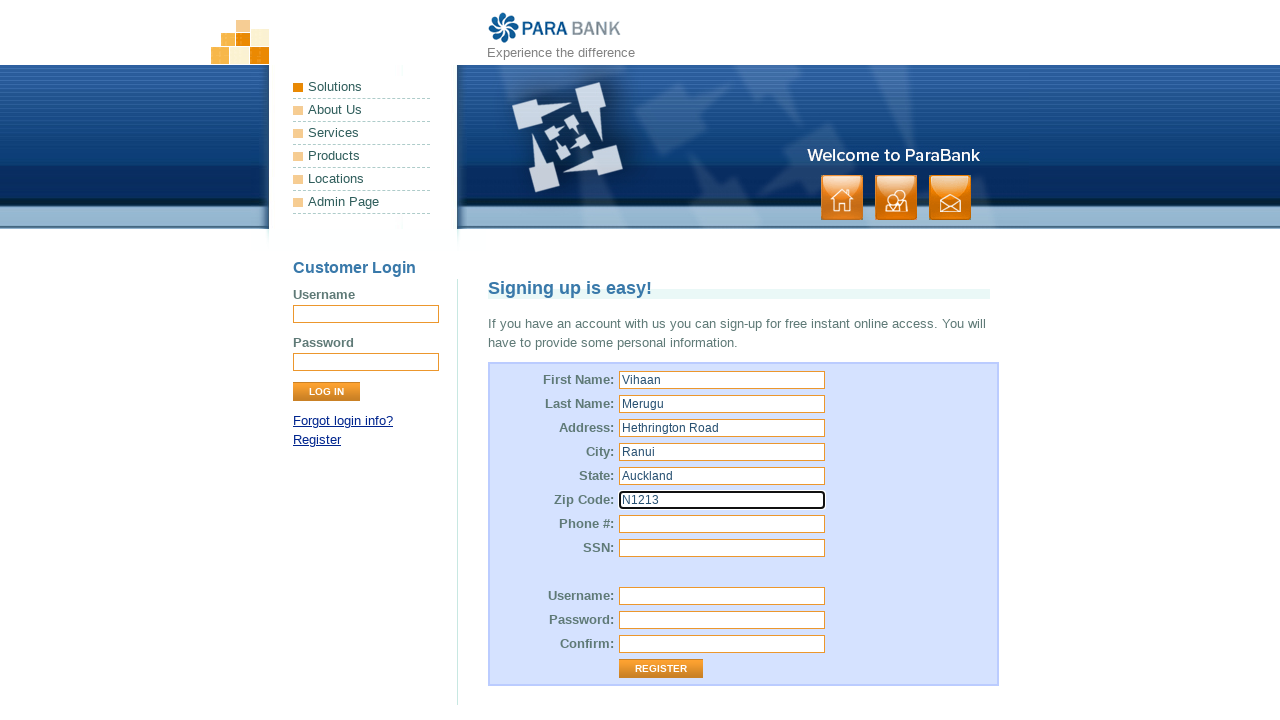

Filled in phone number: 7352674 on #customer\.phoneNumber
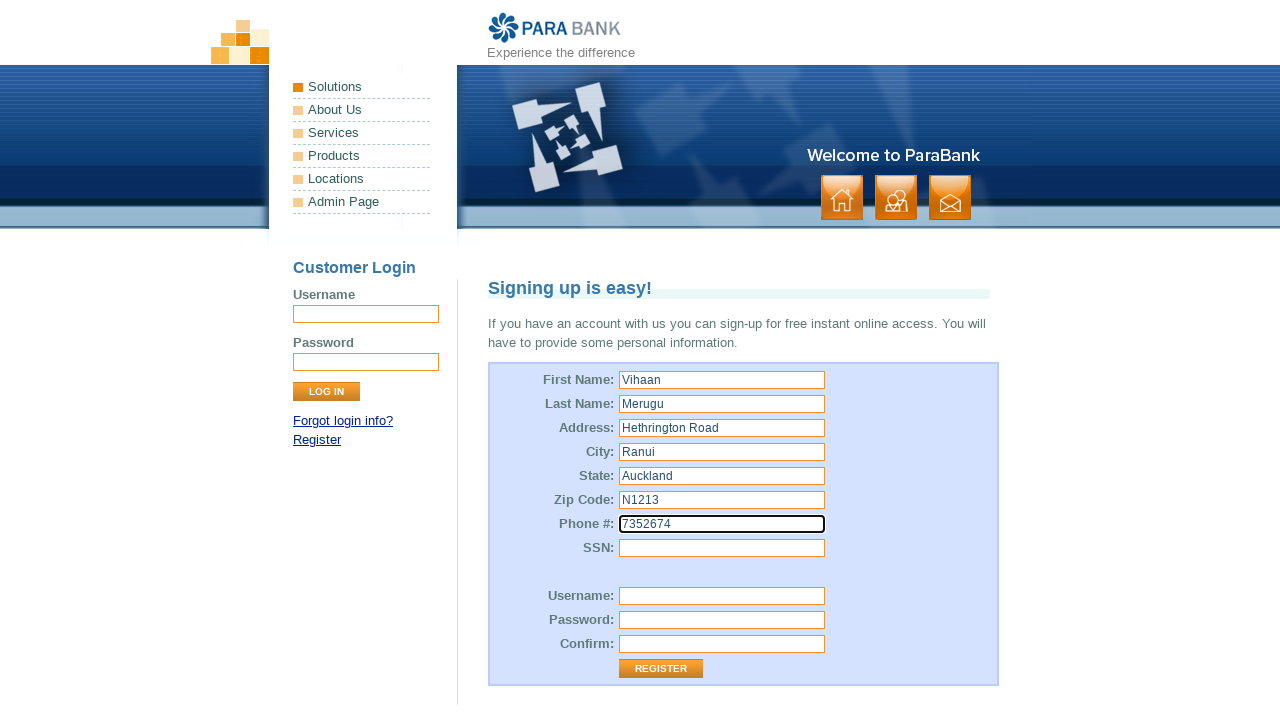

Filled in SSN: 4566 on //input[@id='customer.ssn']
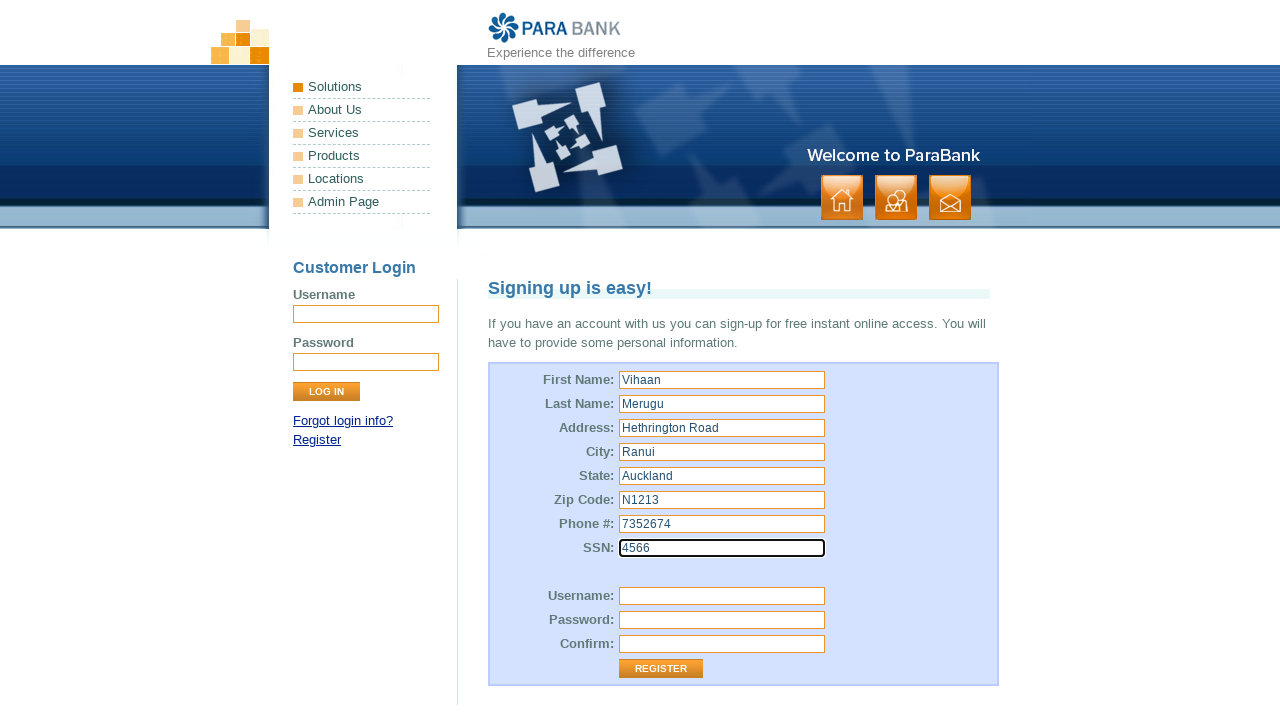

Filled in username: testuser789 on #customer\.username
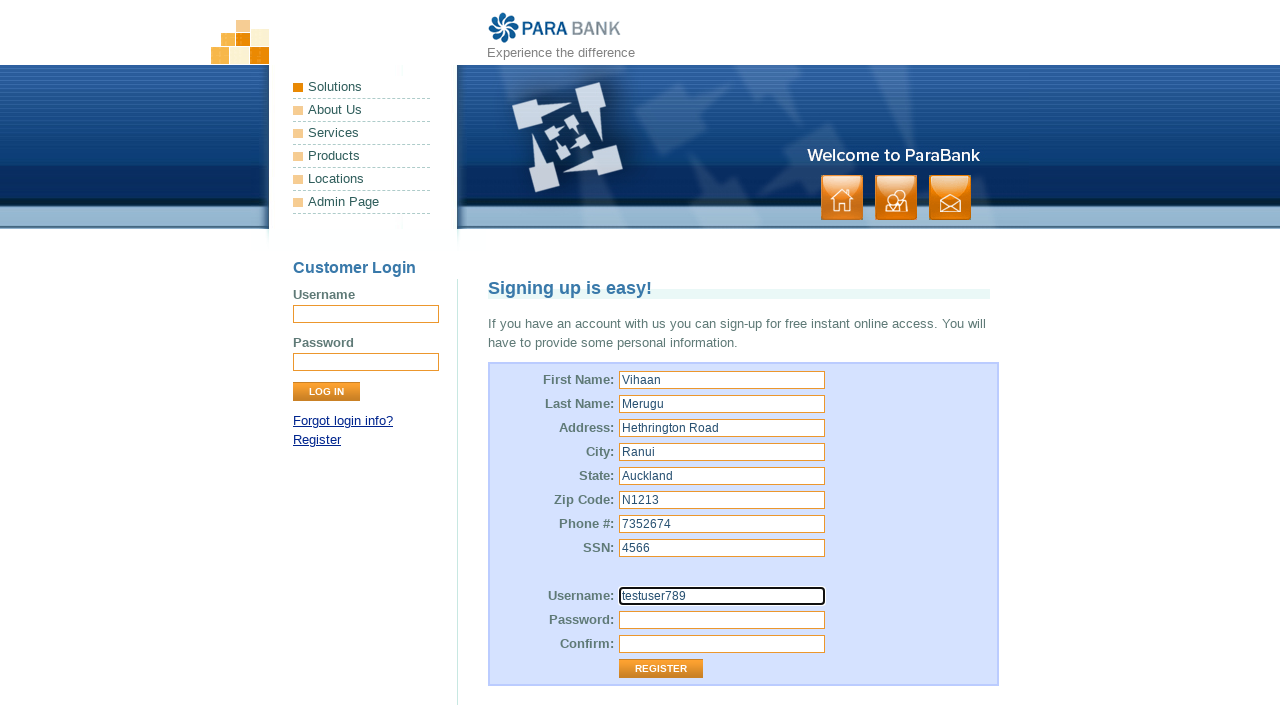

Filled in password on input[name='customer.password']
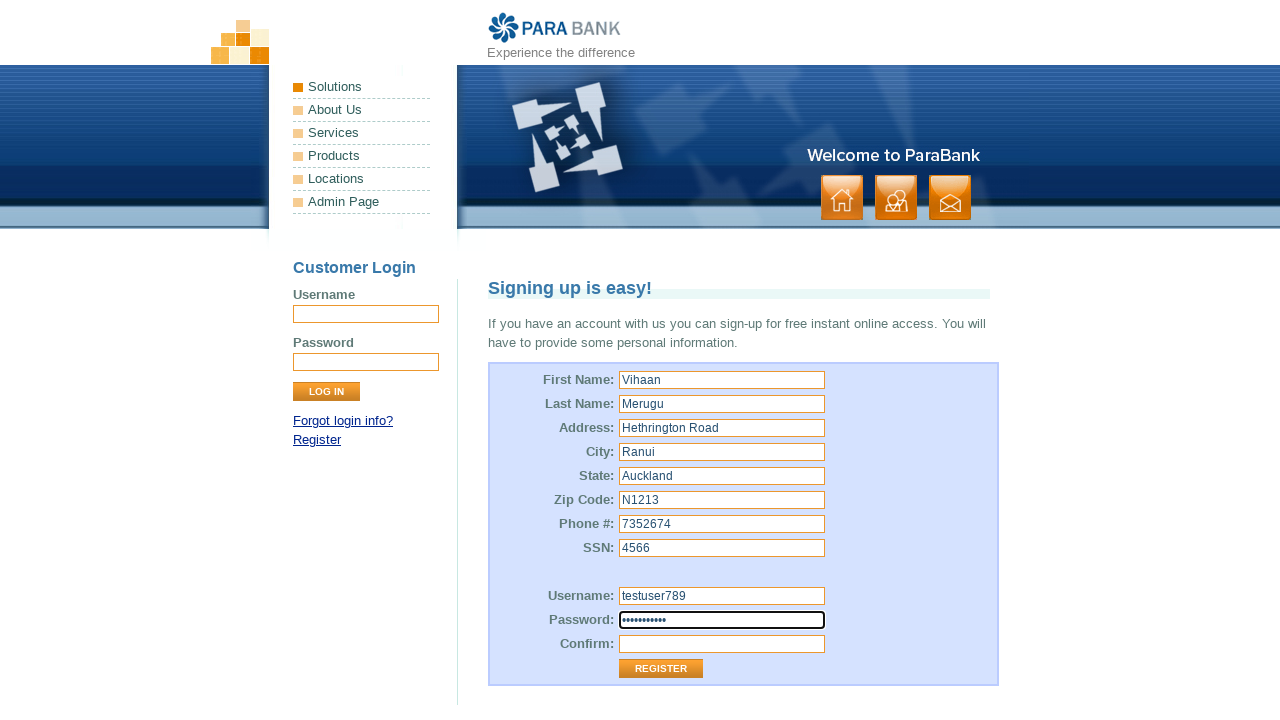

Confirmed password on //input[@id='repeatedPassword']
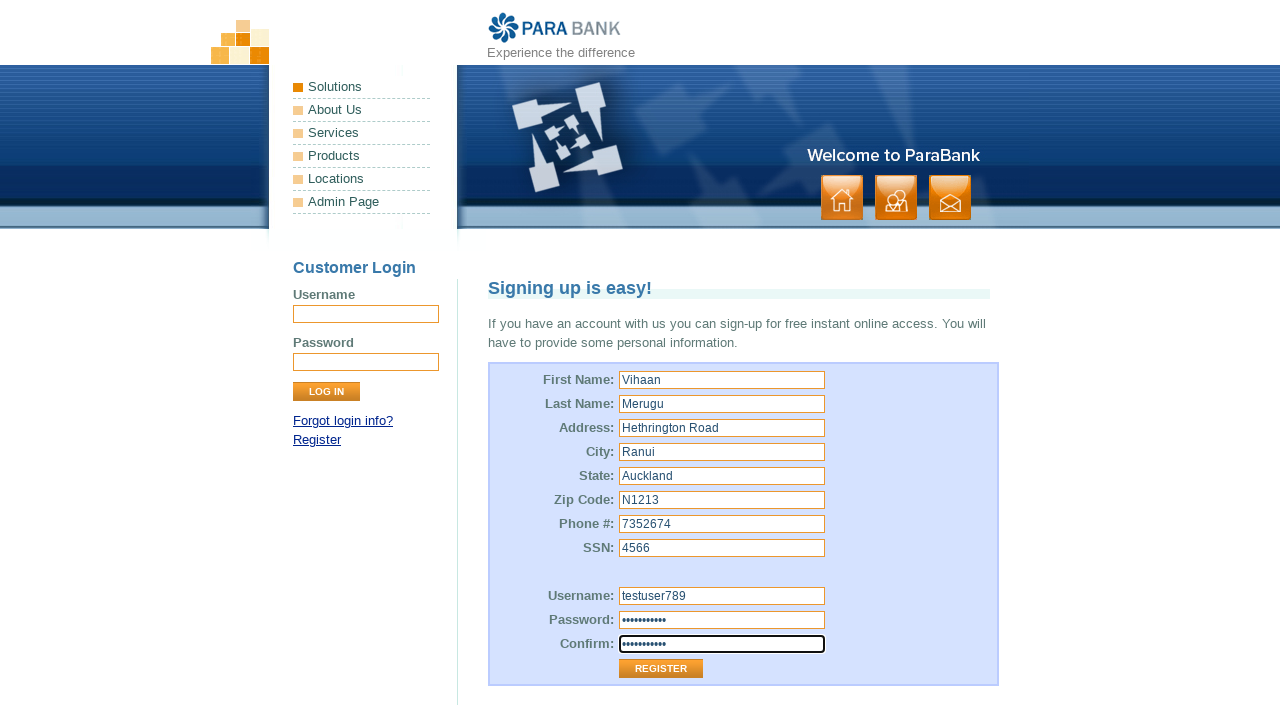

Clicked Register button to submit registration form at (661, 669) on xpath=//input[@value='Register']
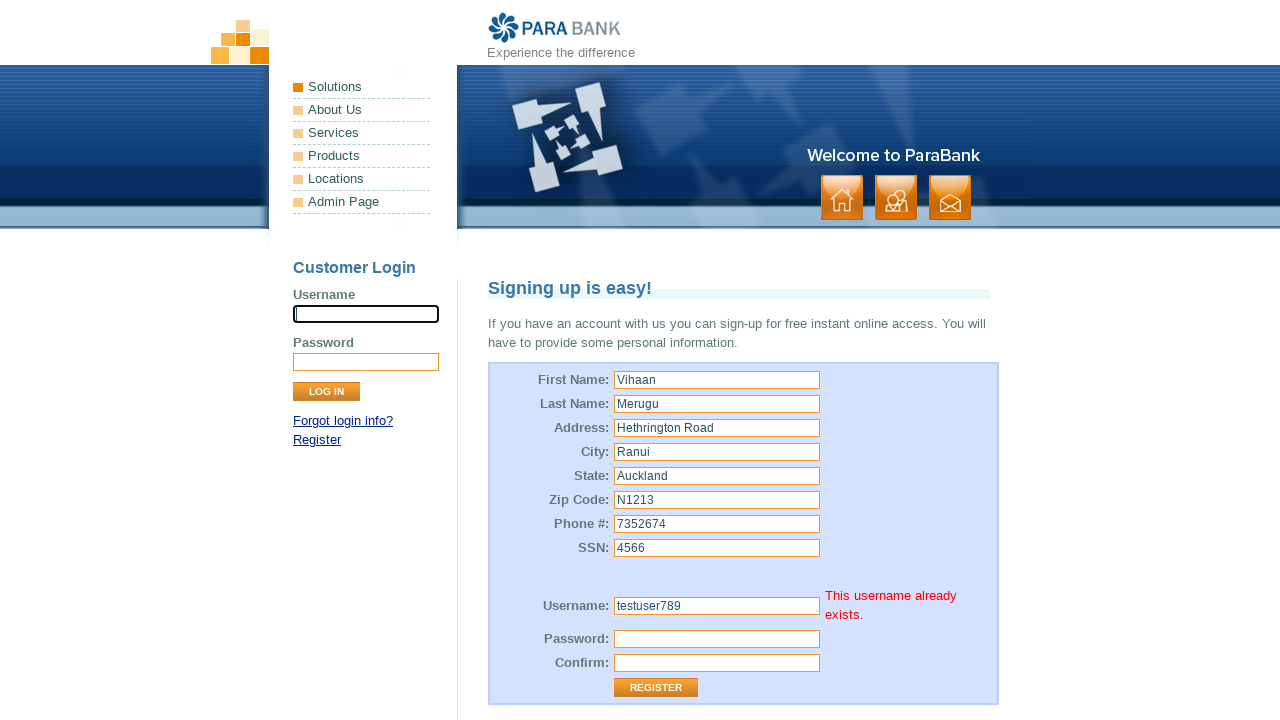

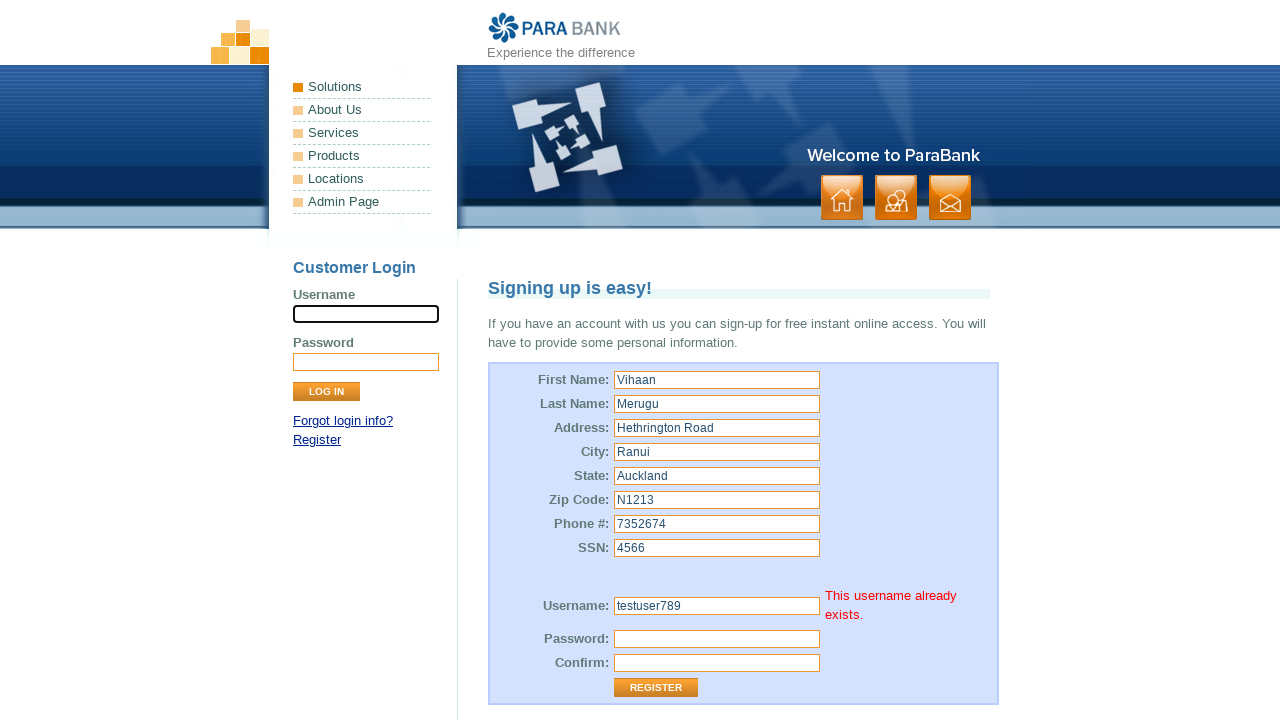